Navigates to the VTiger CRM demo page and retrieves the size/dimensions of the Sign in button element to verify it exists and is visible.

Starting URL: https://demo.vtiger.com/vtigercrm/

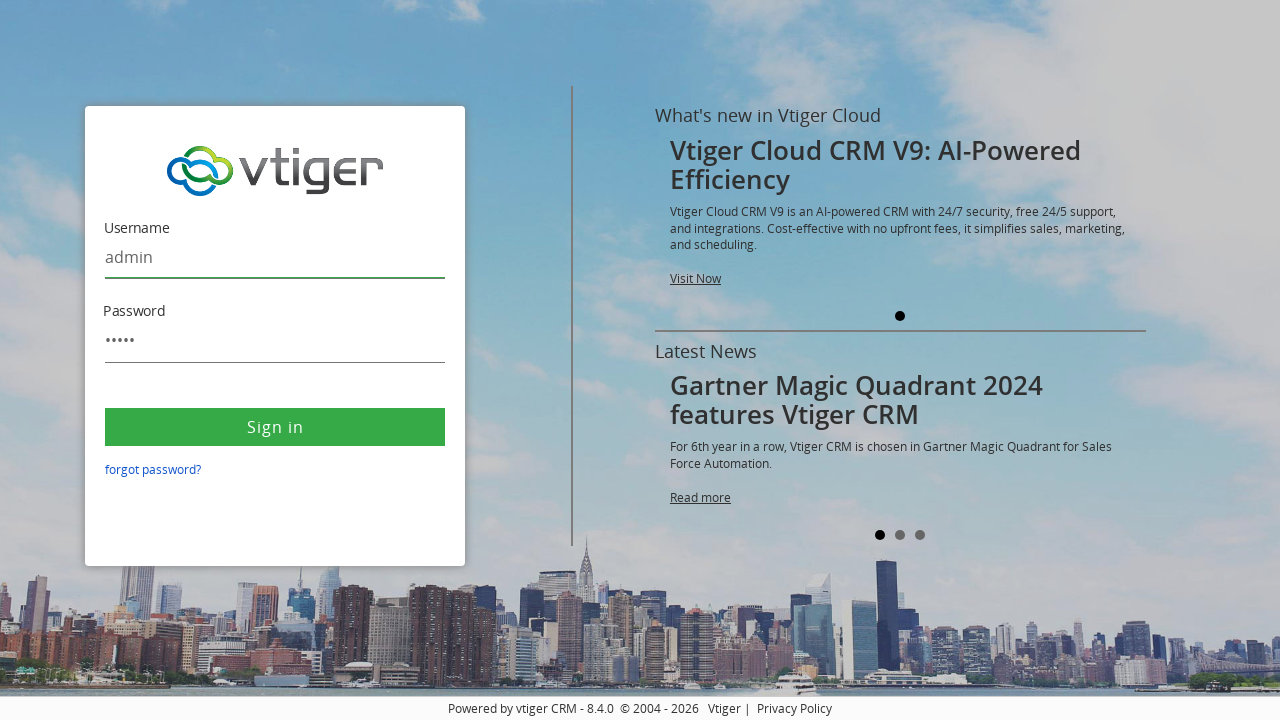

Located the Sign in button element
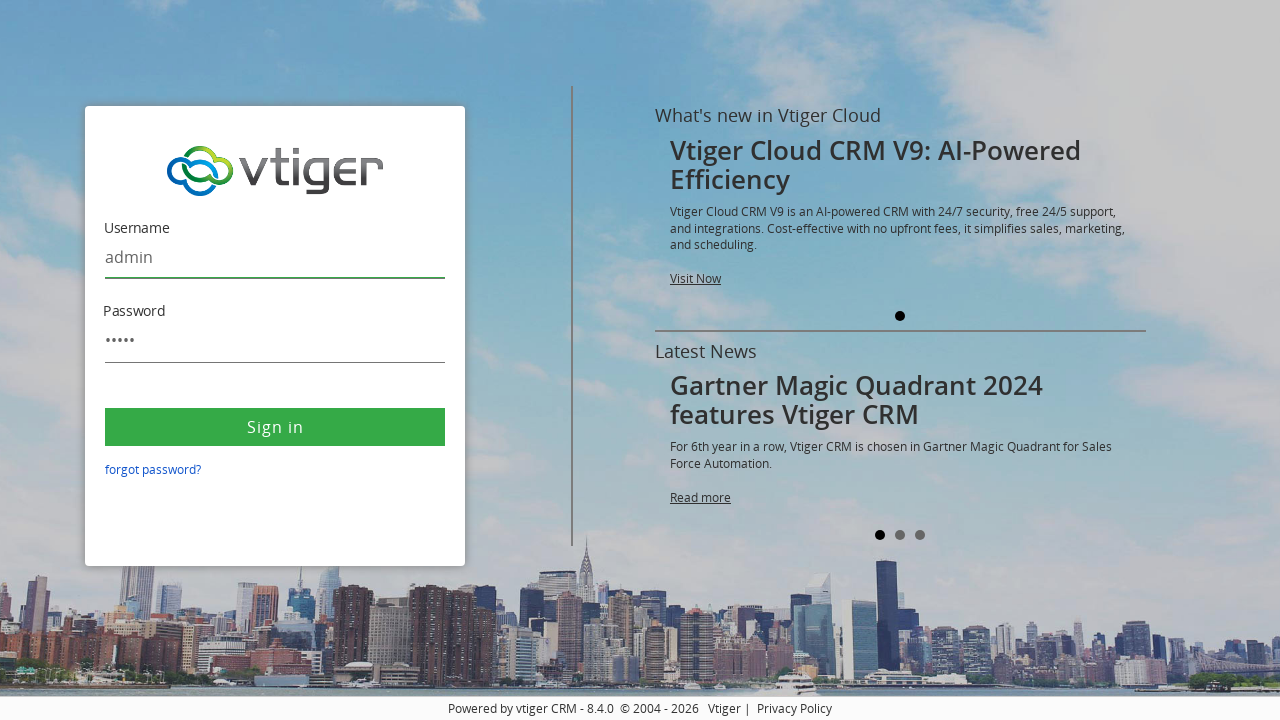

Waited for Sign in button to become visible
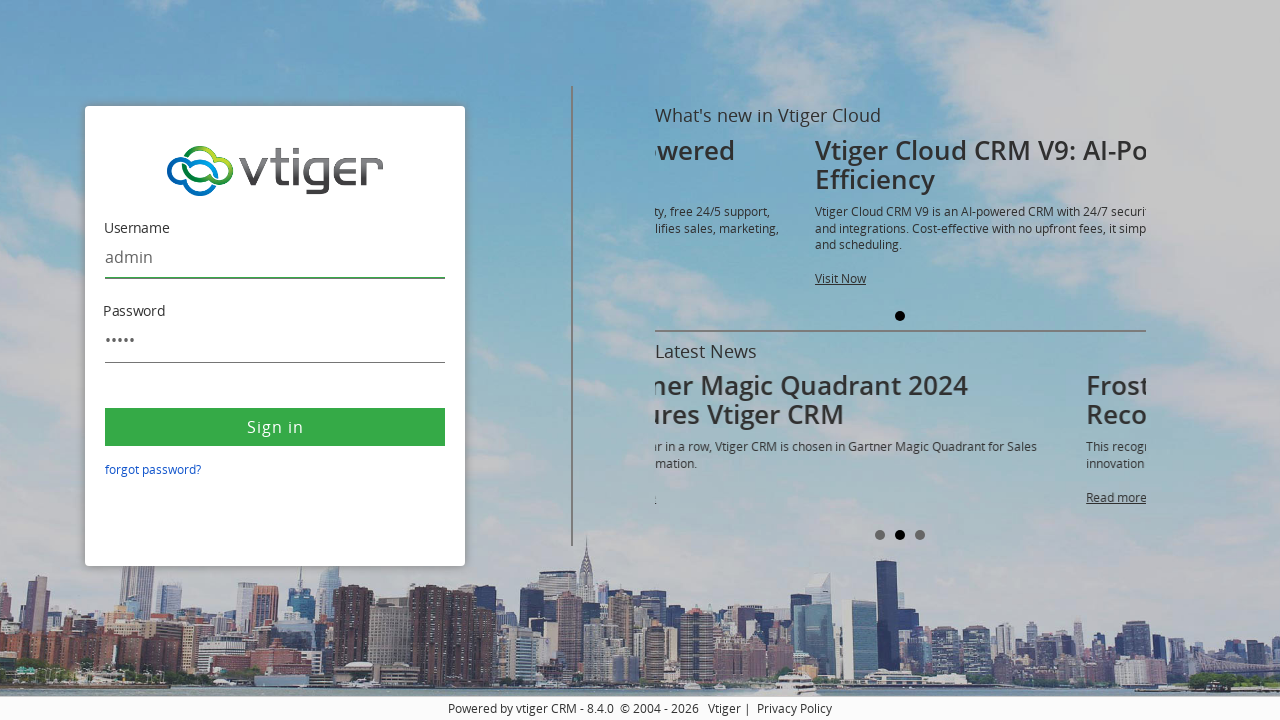

Retrieved Sign in button dimensions - Width: 340, Height: 38
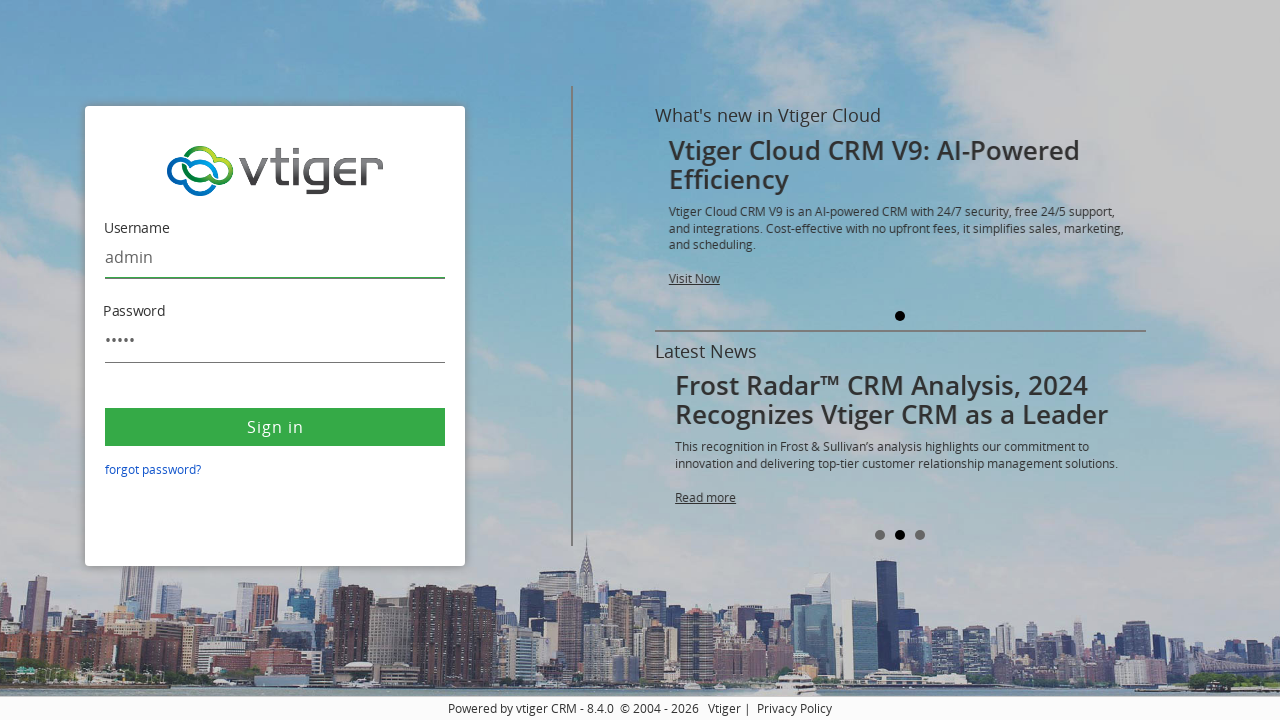

Printed Sign in button size: Width=340, Height=38
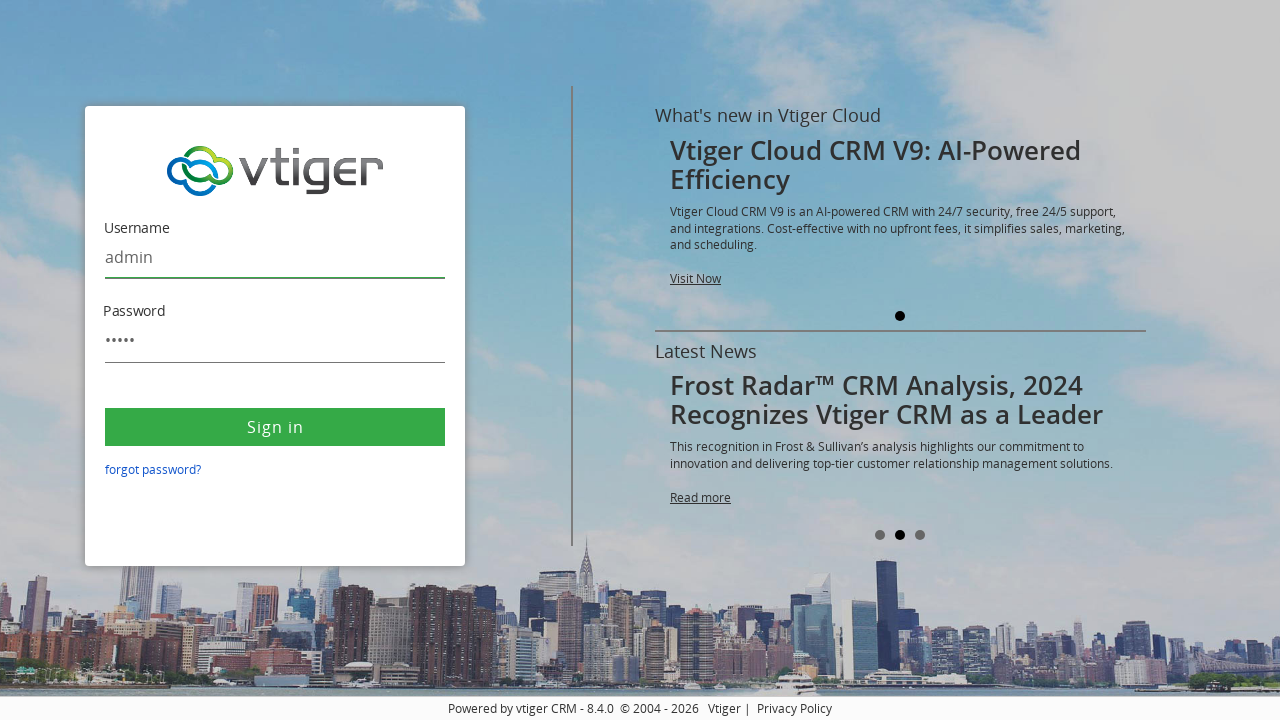

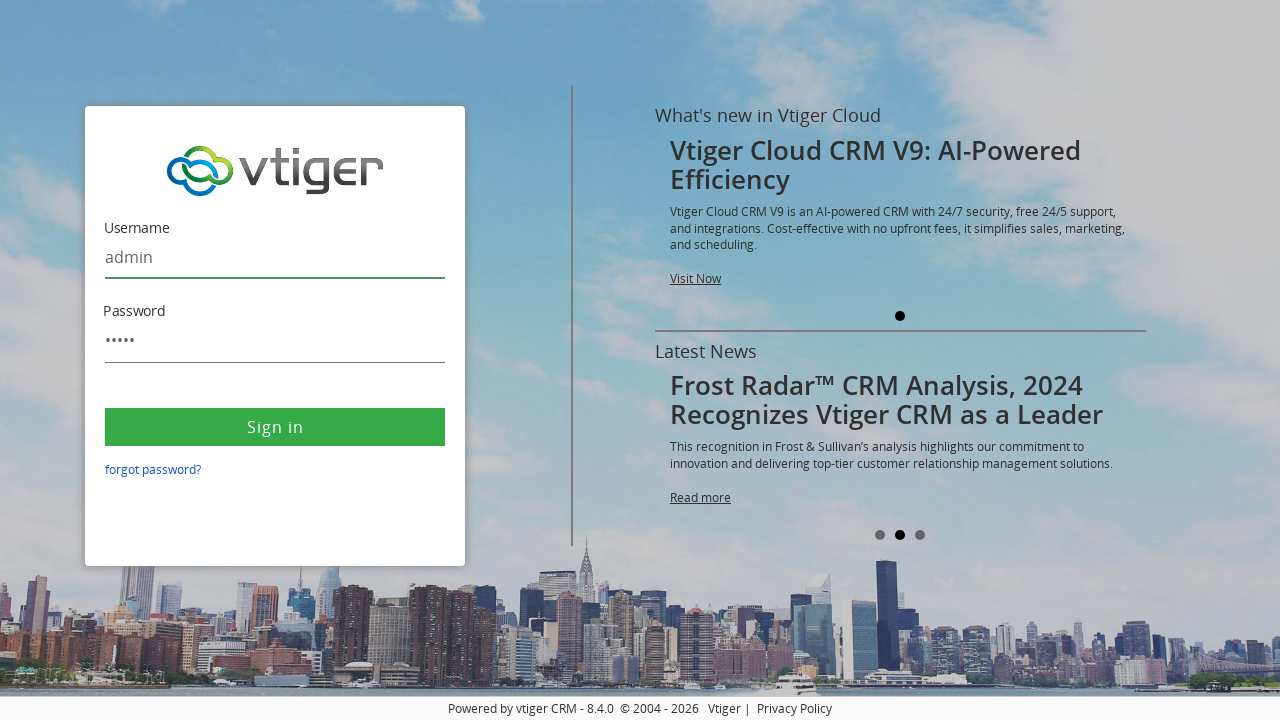